Tests that the phone list filters correctly as the user types search queries - first verifying 3 results initially, then 2 results for "Motorola", and 1 result for "Nexus".

Starting URL: http://angular.github.io/angular-phonecat/step-6/app/

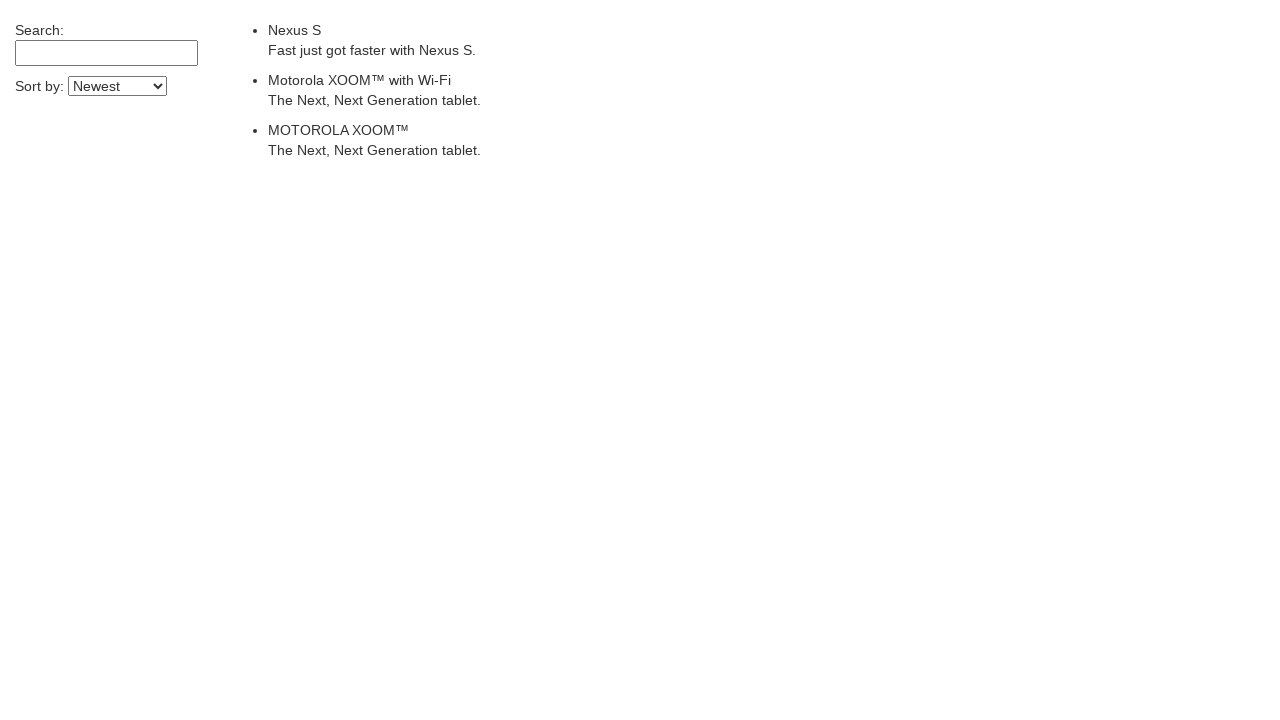

Waited for phone list to load
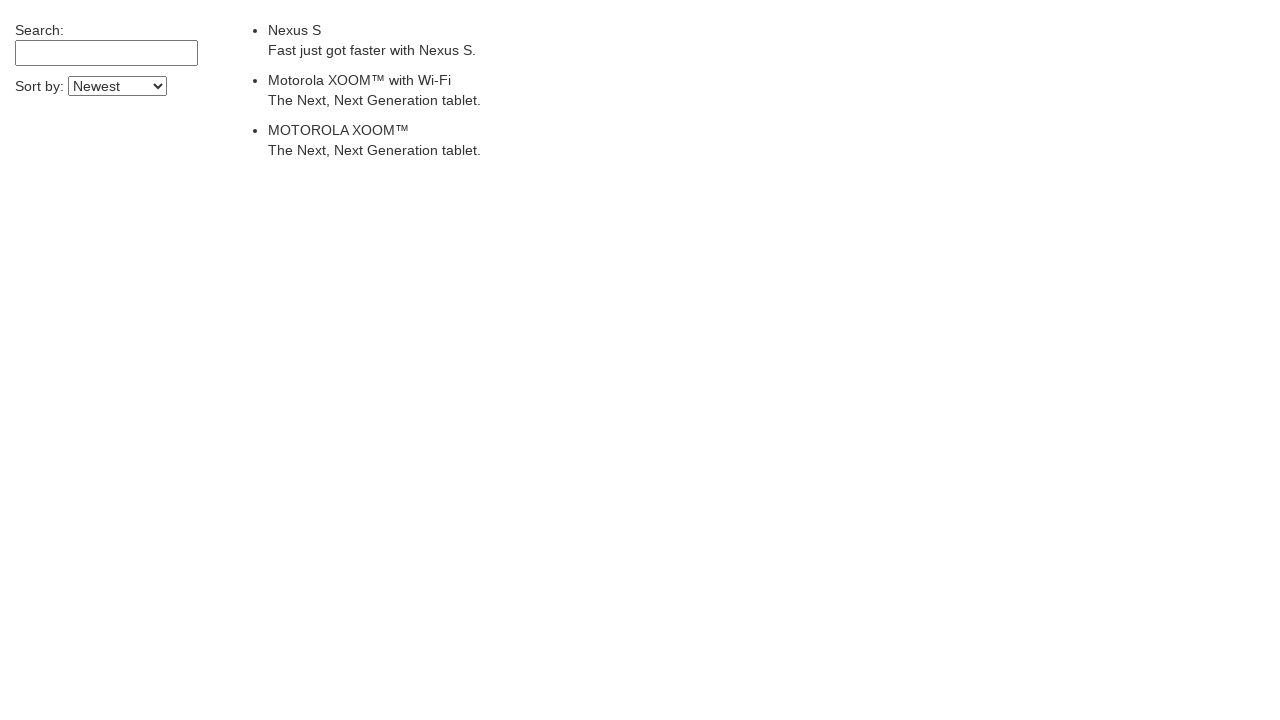

Verified initial phone count: 3 phones displayed
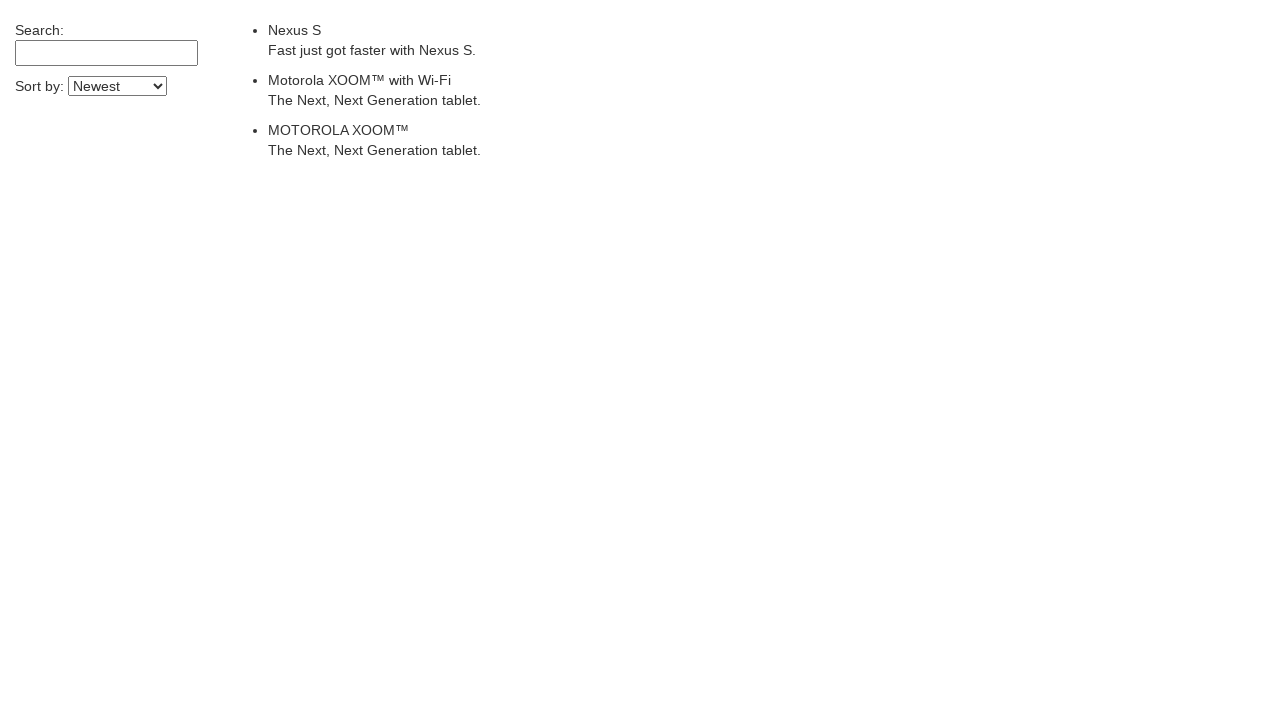

Assertion passed: initial count is 3 phones
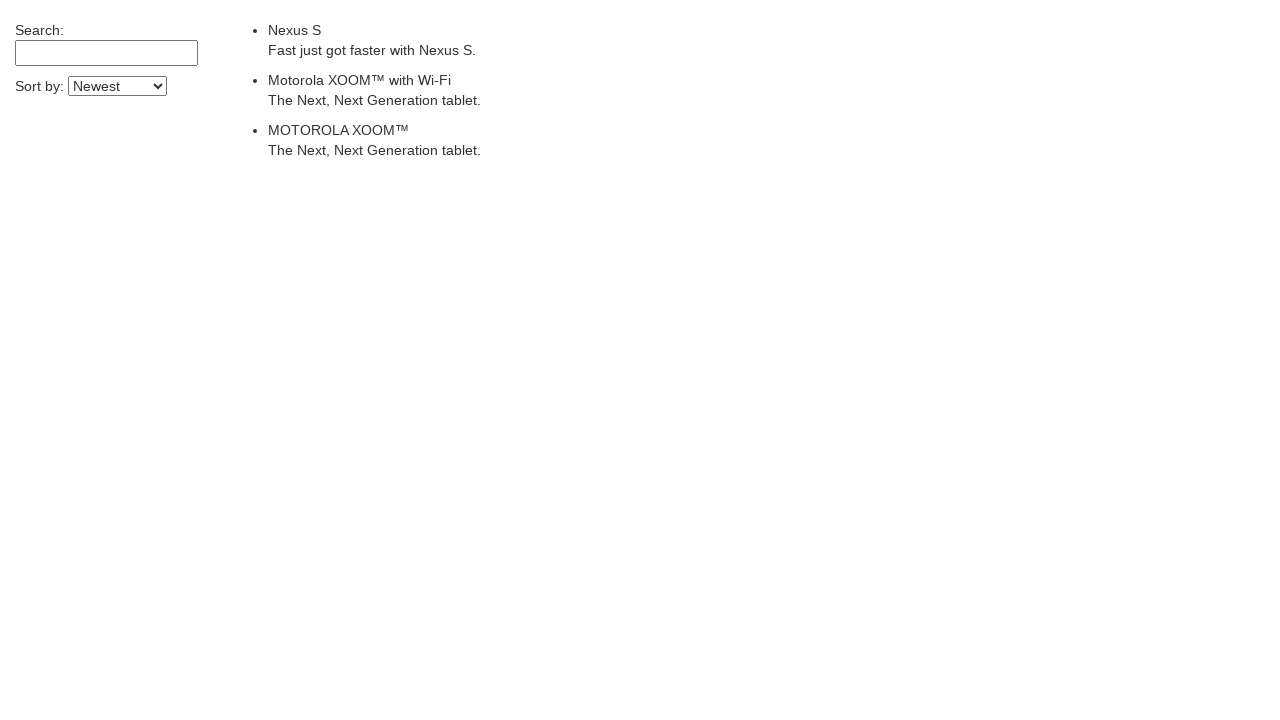

Located search input field
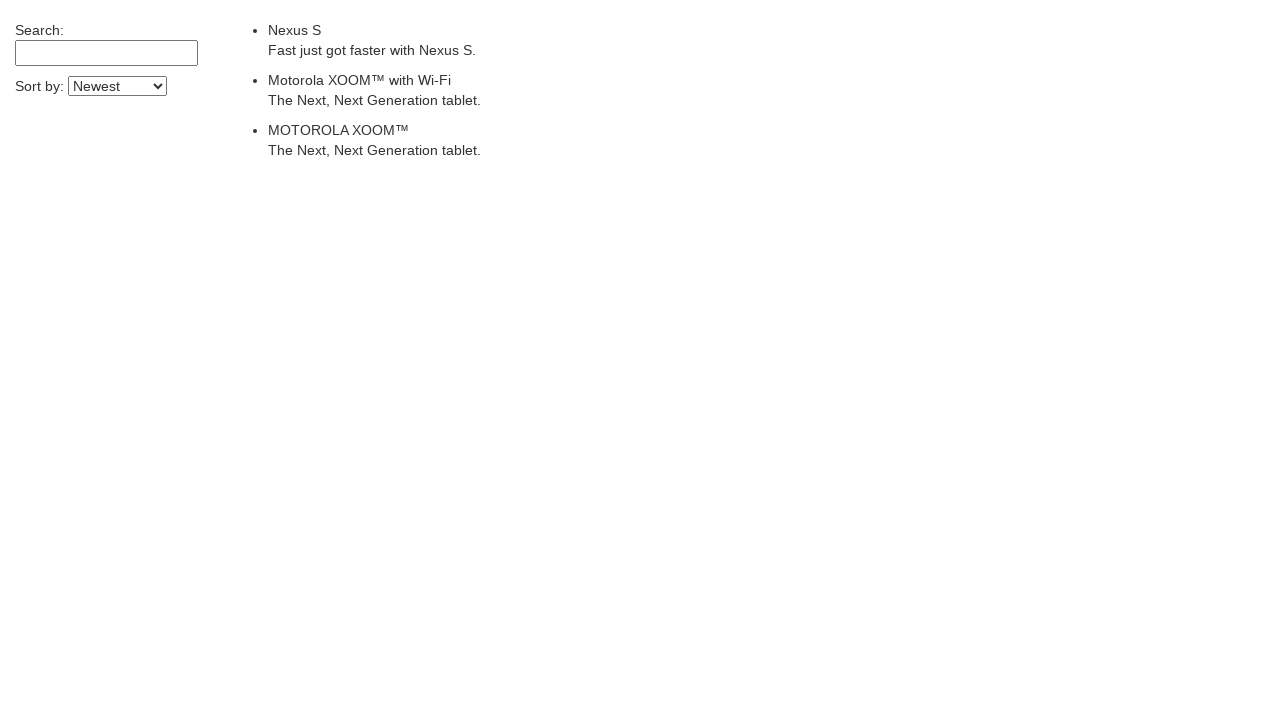

Filled search input with 'Motorola' on input[ng-model='$ctrl.query']
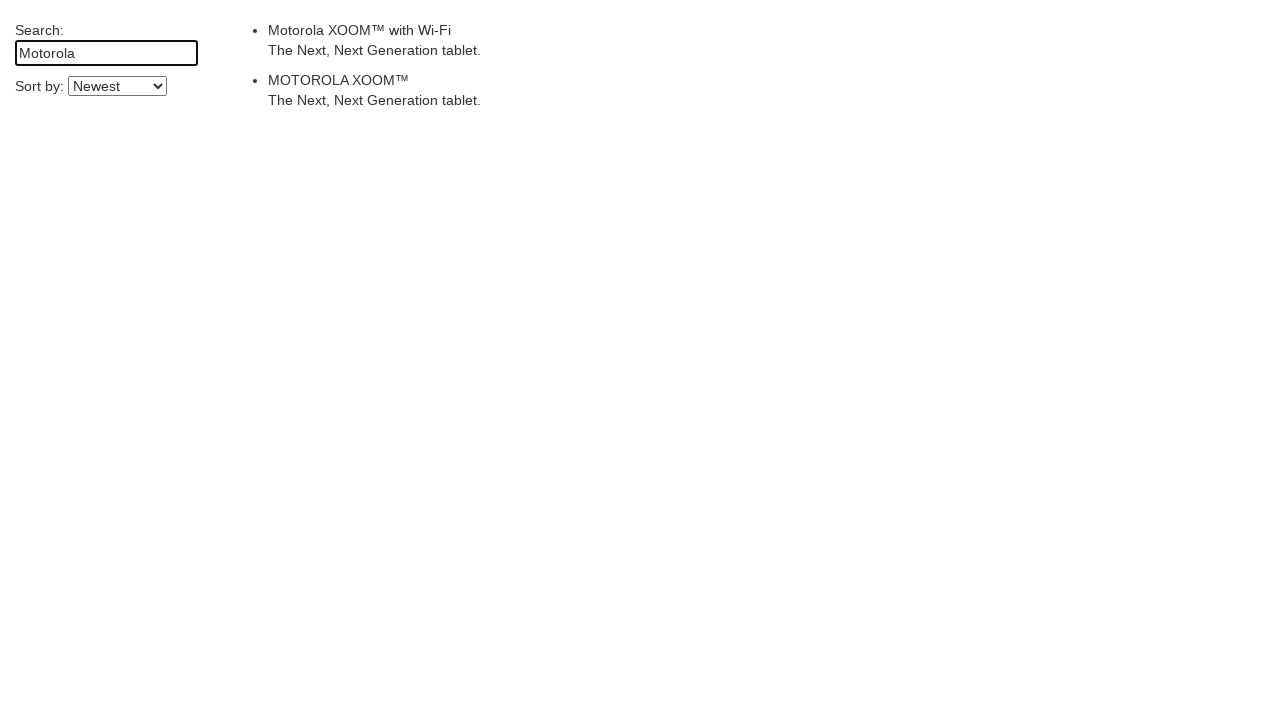

Waited for filter to apply
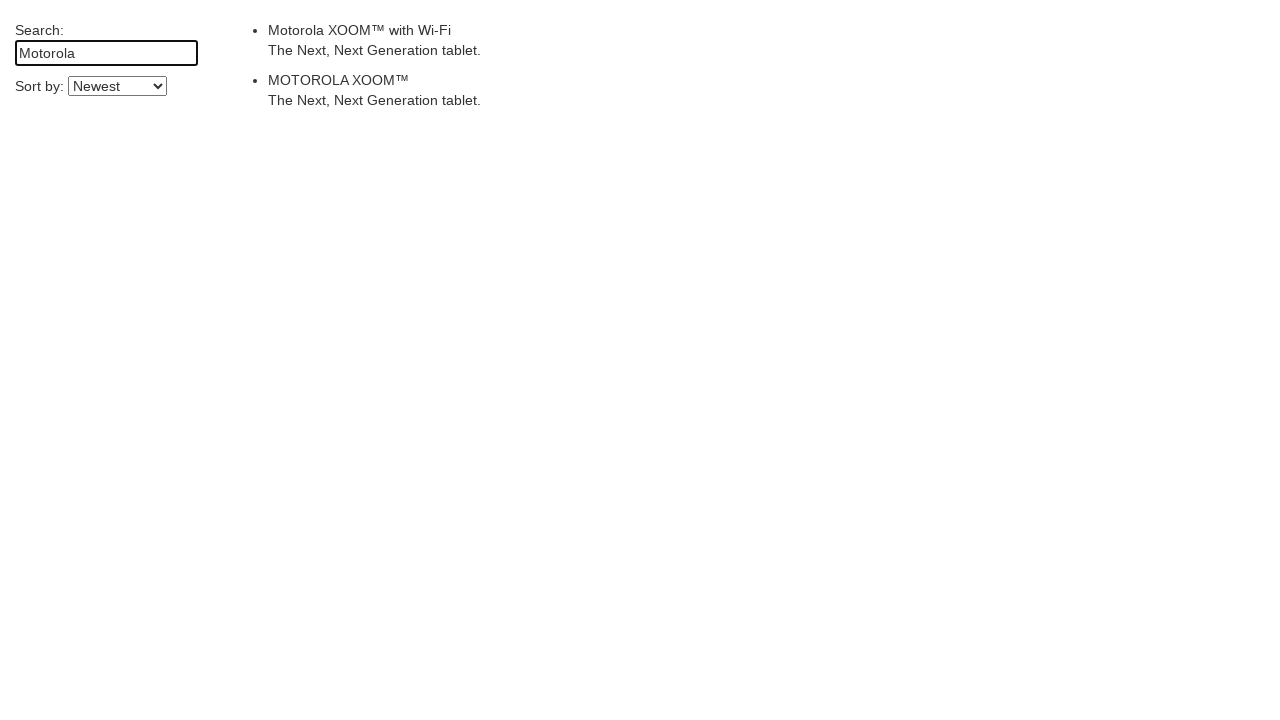

Verified Motorola filter results: 2 phones displayed
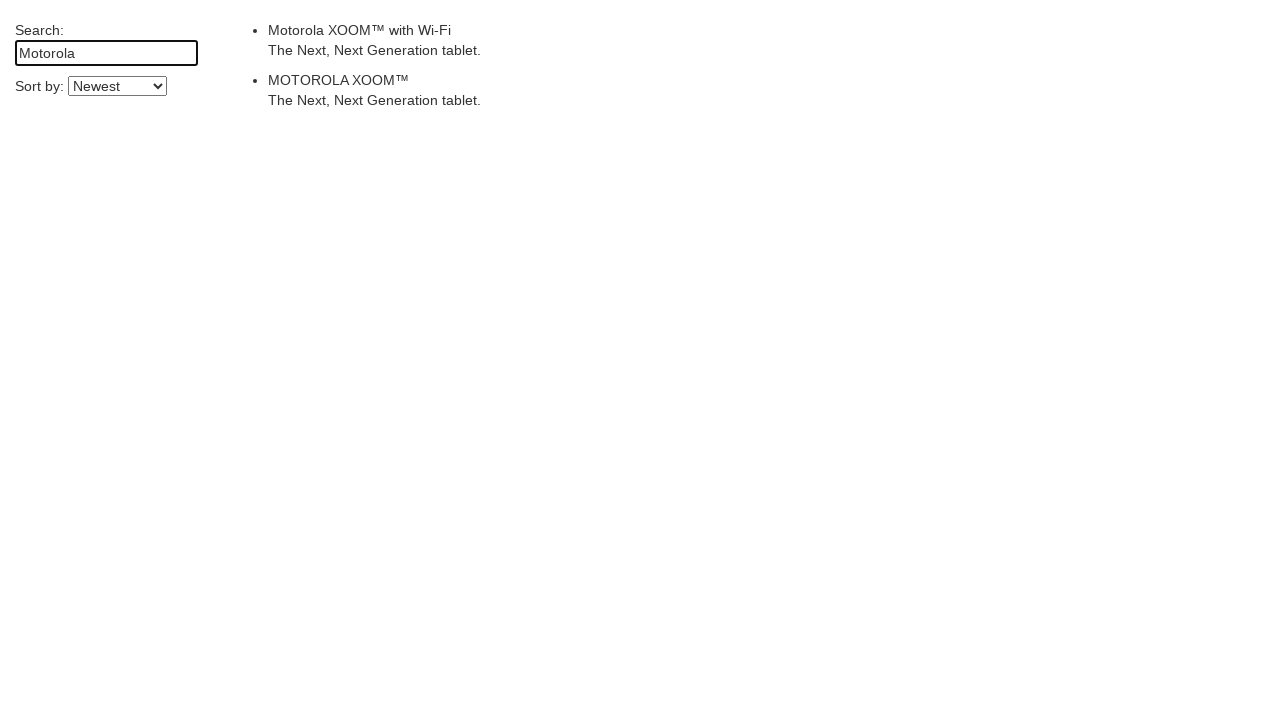

Assertion passed: Motorola filter returned 2 phones
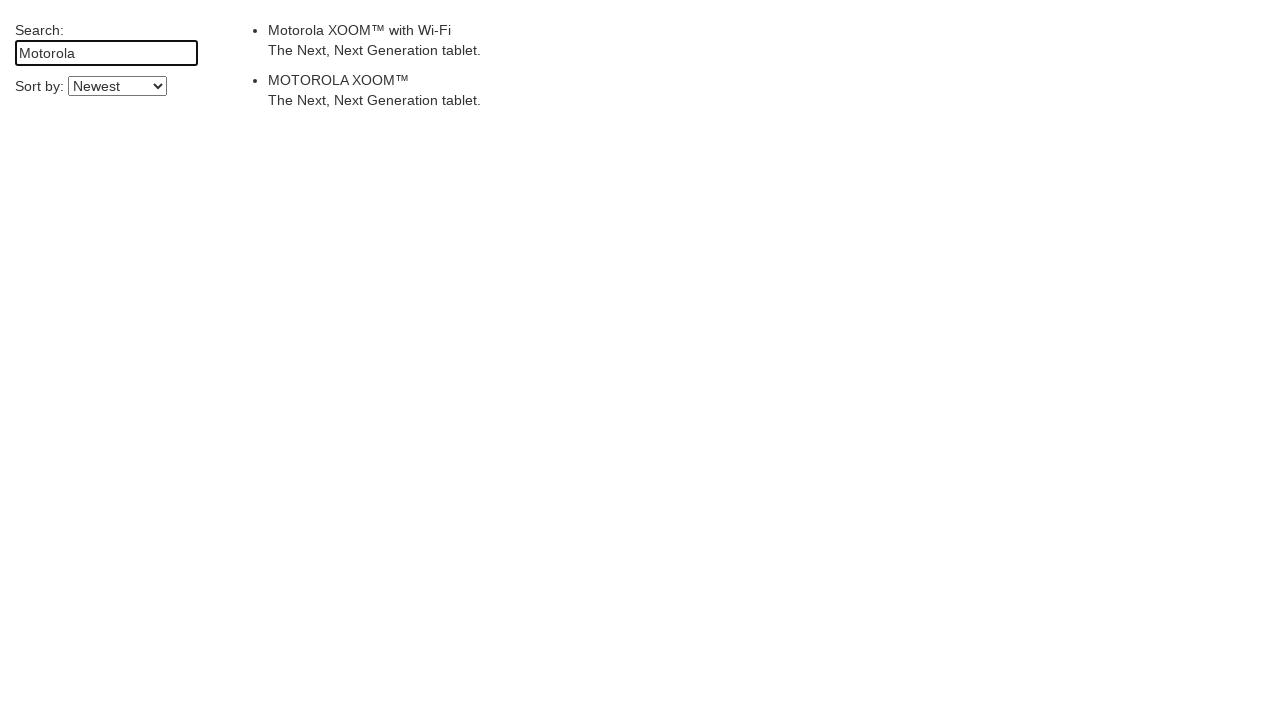

Filled search input with 'Nexus' on input[ng-model='$ctrl.query']
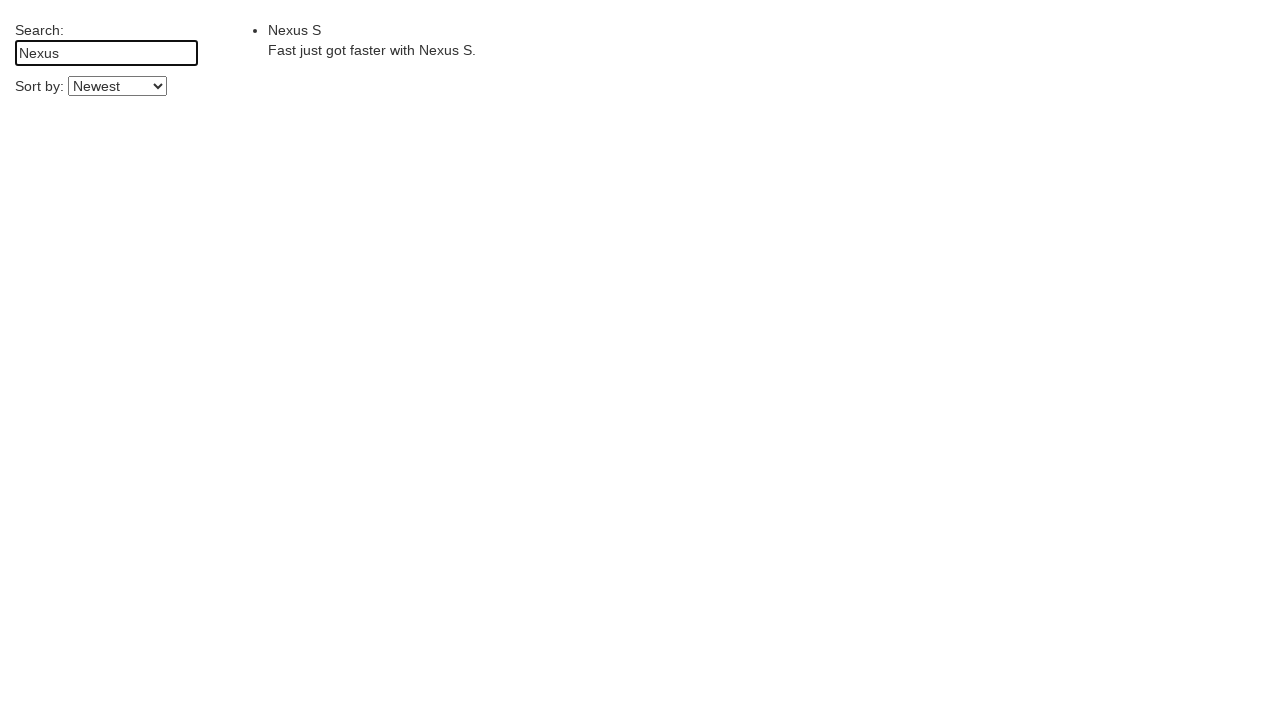

Waited for filter to apply
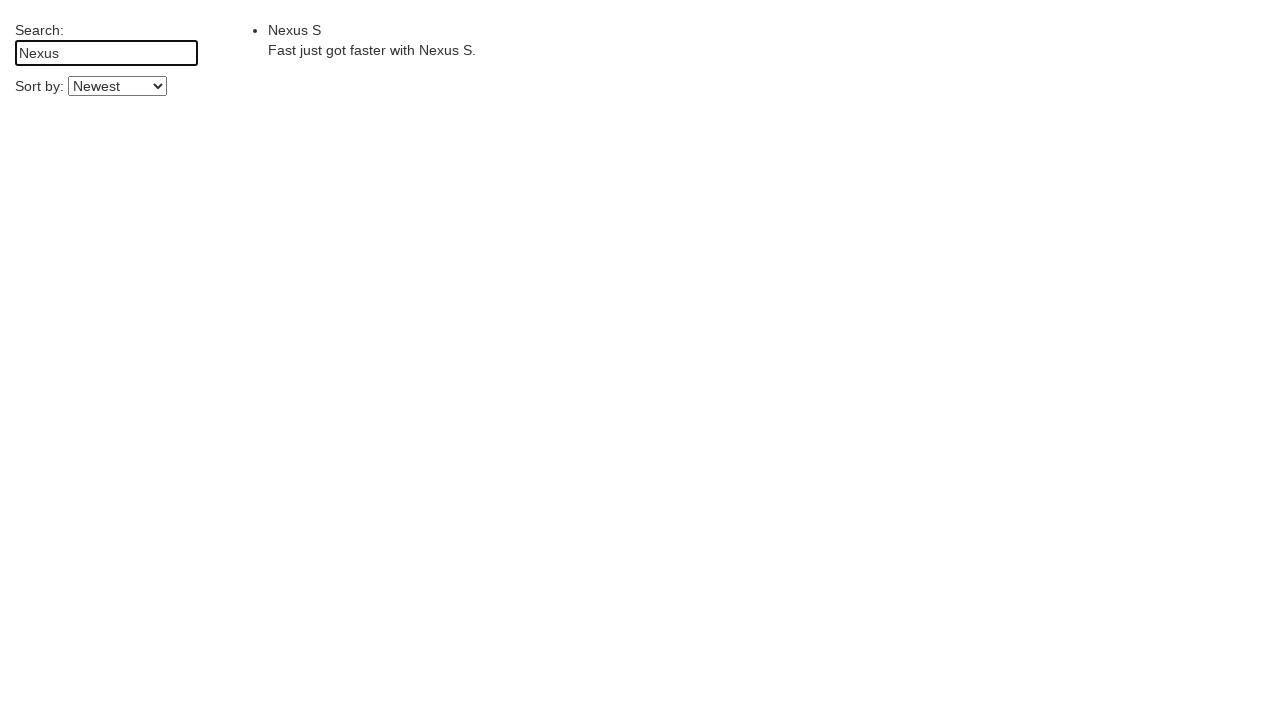

Verified Nexus filter results: 1 phone displayed
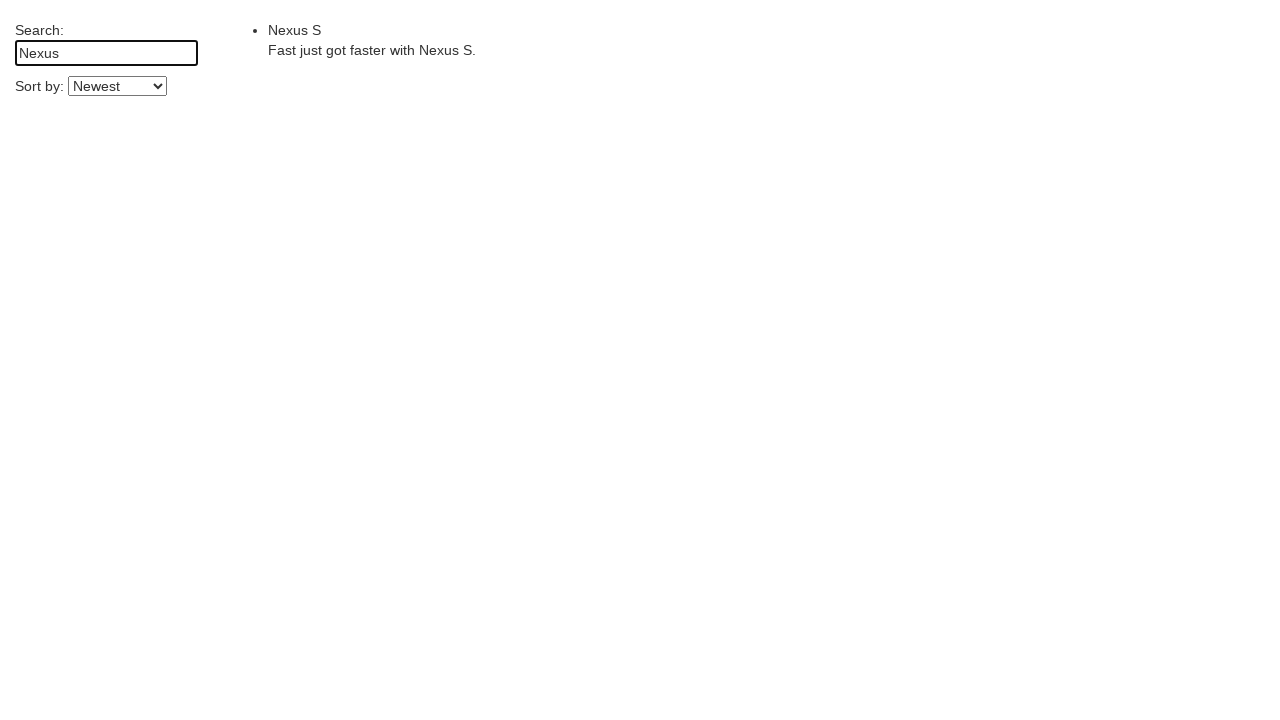

Assertion passed: Nexus filter returned 1 phone
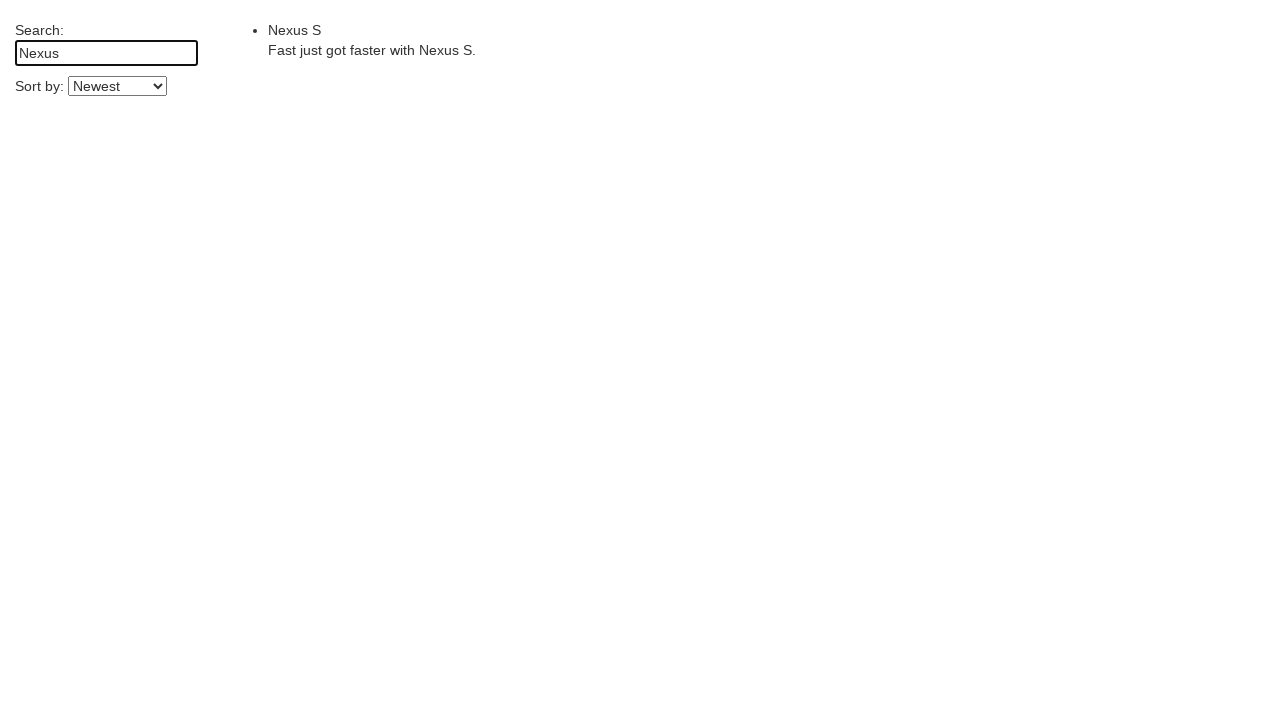

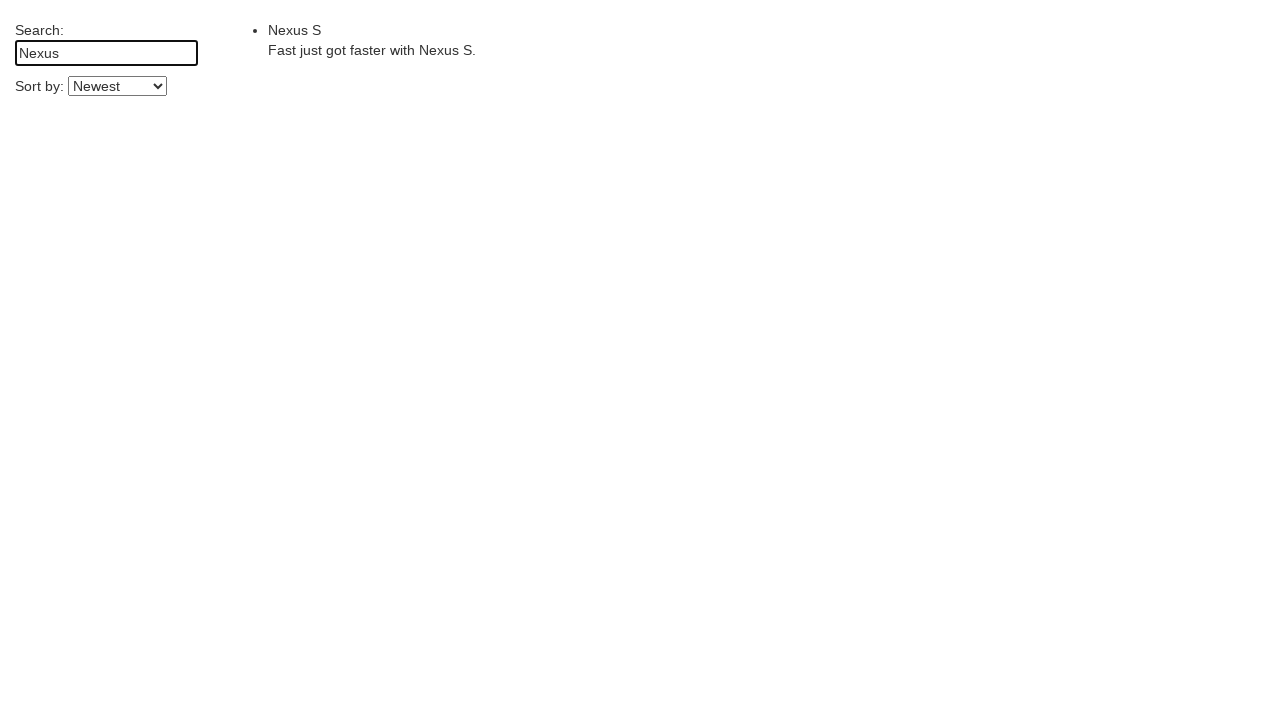